Tests drag and drop functionality on jQuery UI demo page by dragging an element and dropping it onto a target area

Starting URL: https://jqueryui.com/droppable/

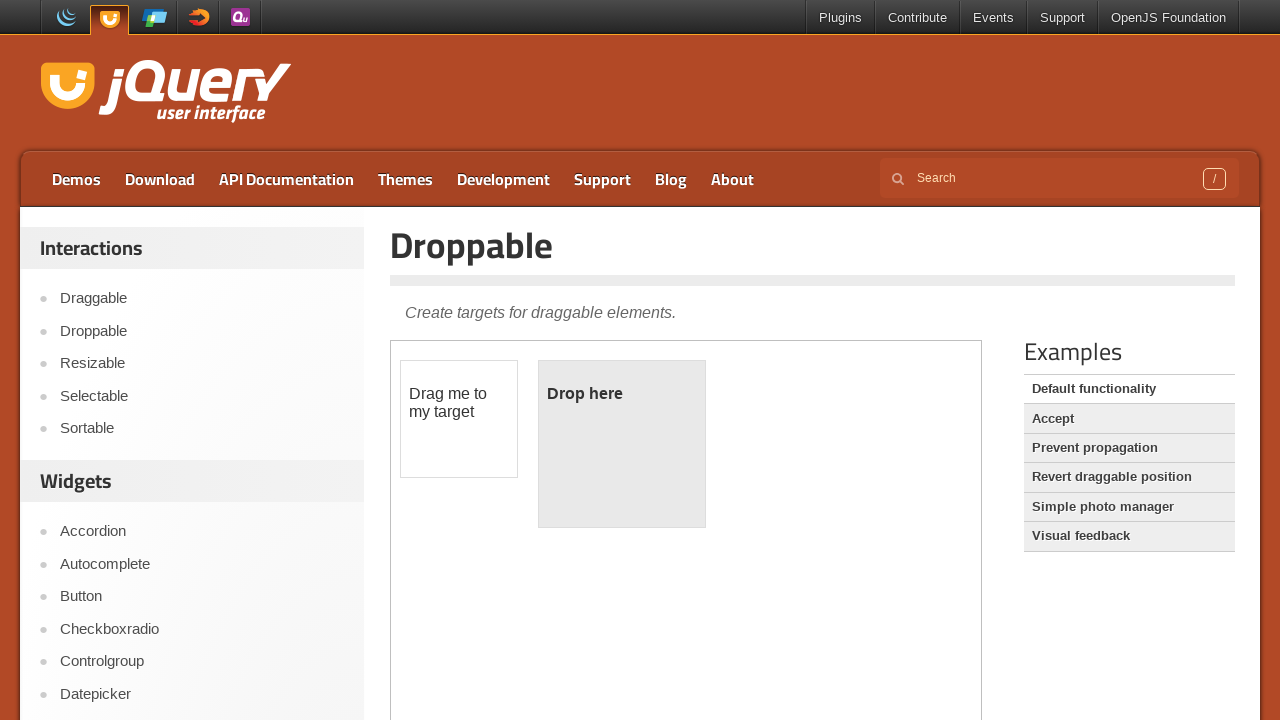

Waited for draggable element to be visible in iframe
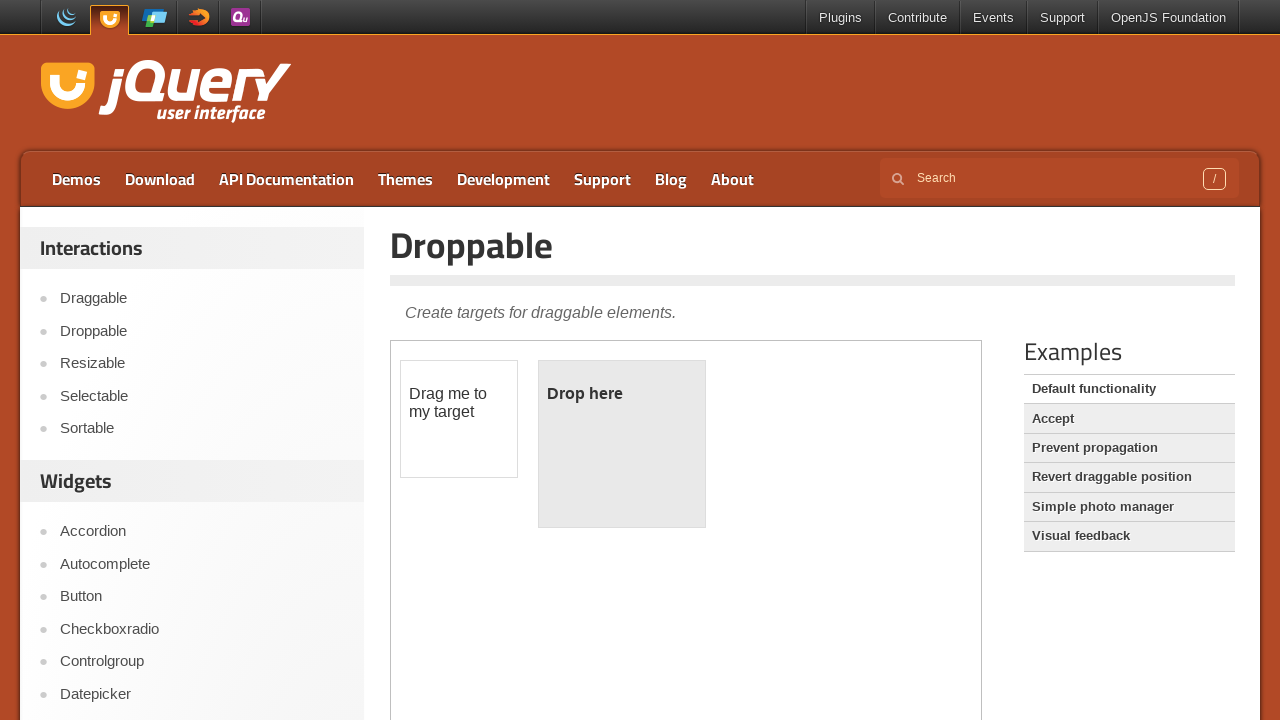

Selected the iframe containing drag and drop demo
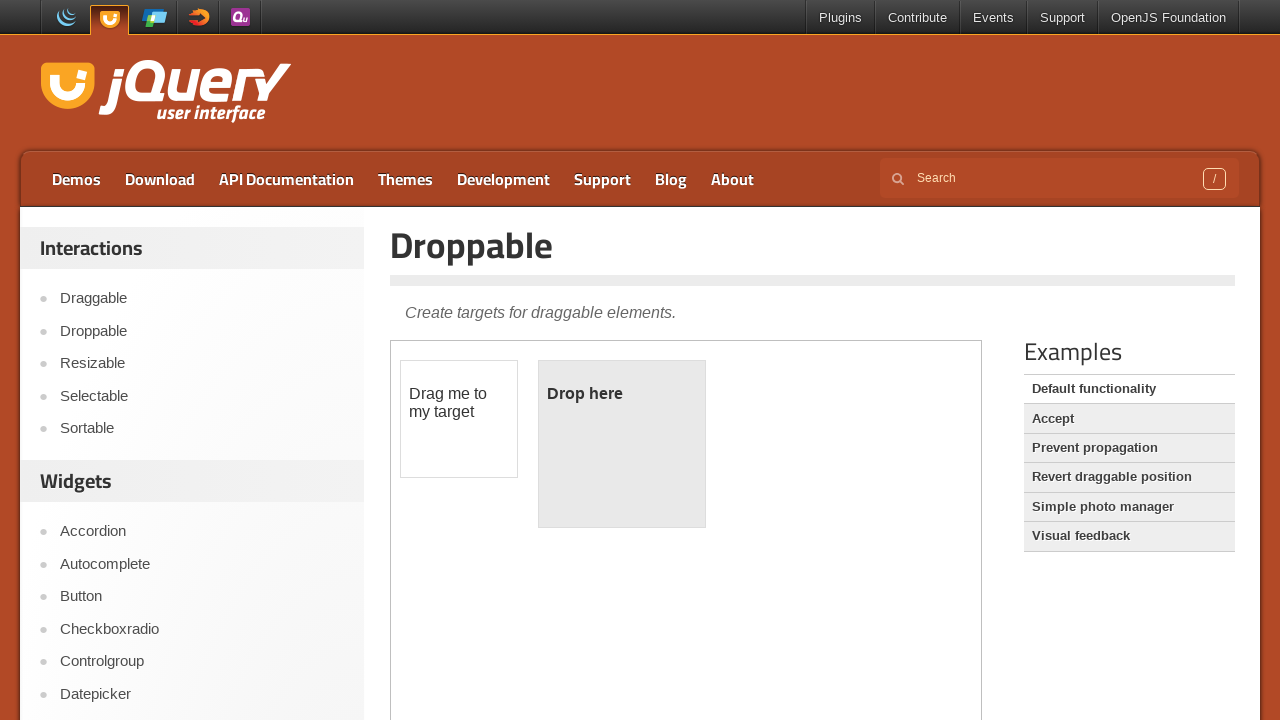

Located the draggable element
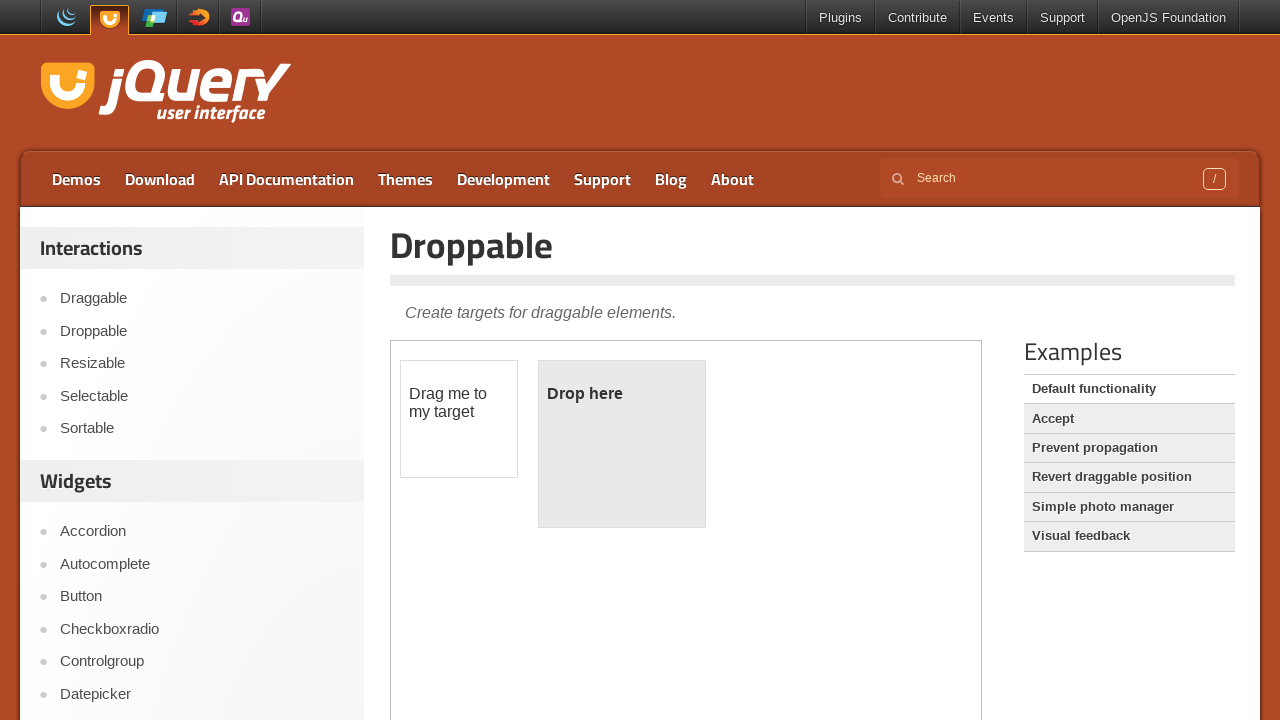

Located the droppable target element
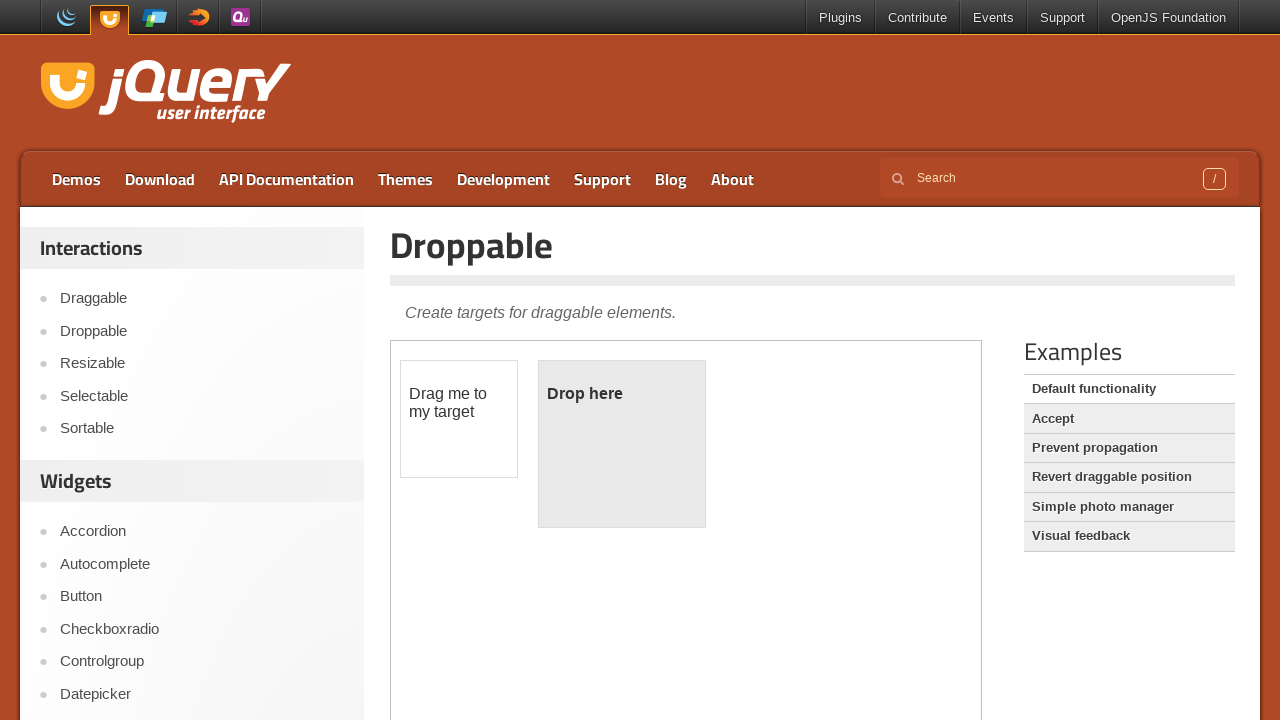

Dragged the draggable element onto the droppable target at (622, 444)
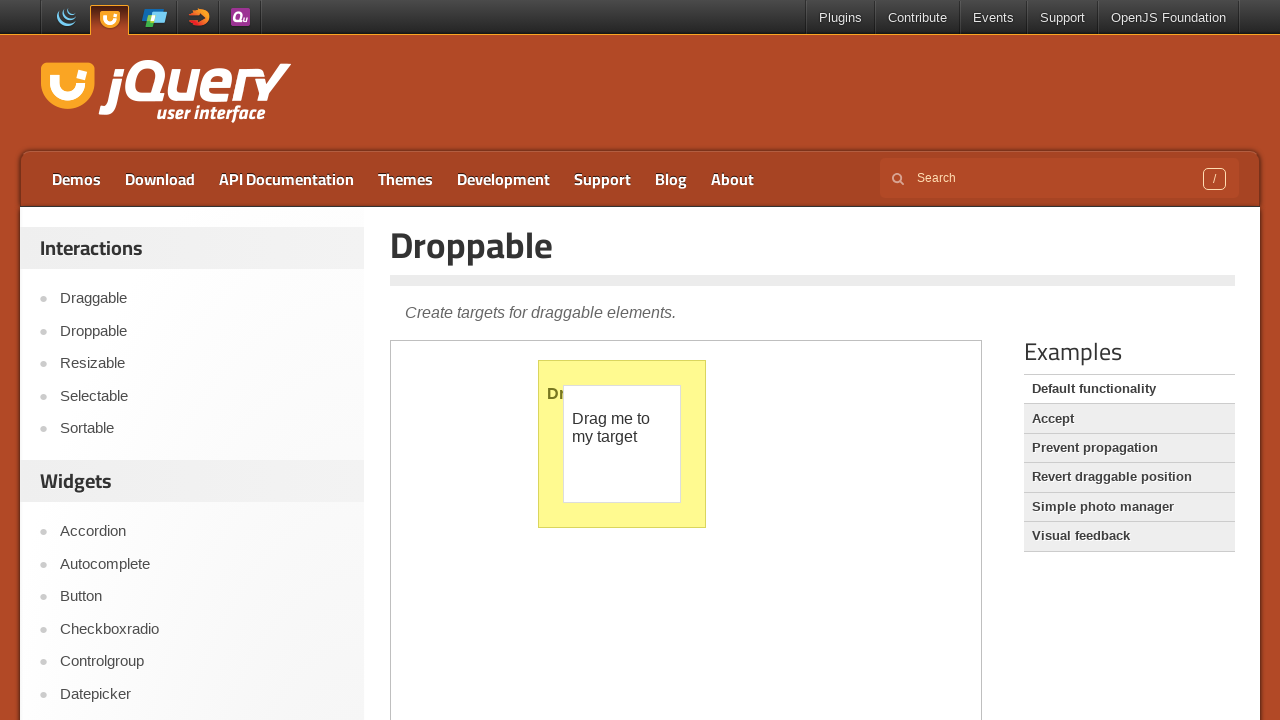

Verified that 'Dropped!' text appeared in droppable element
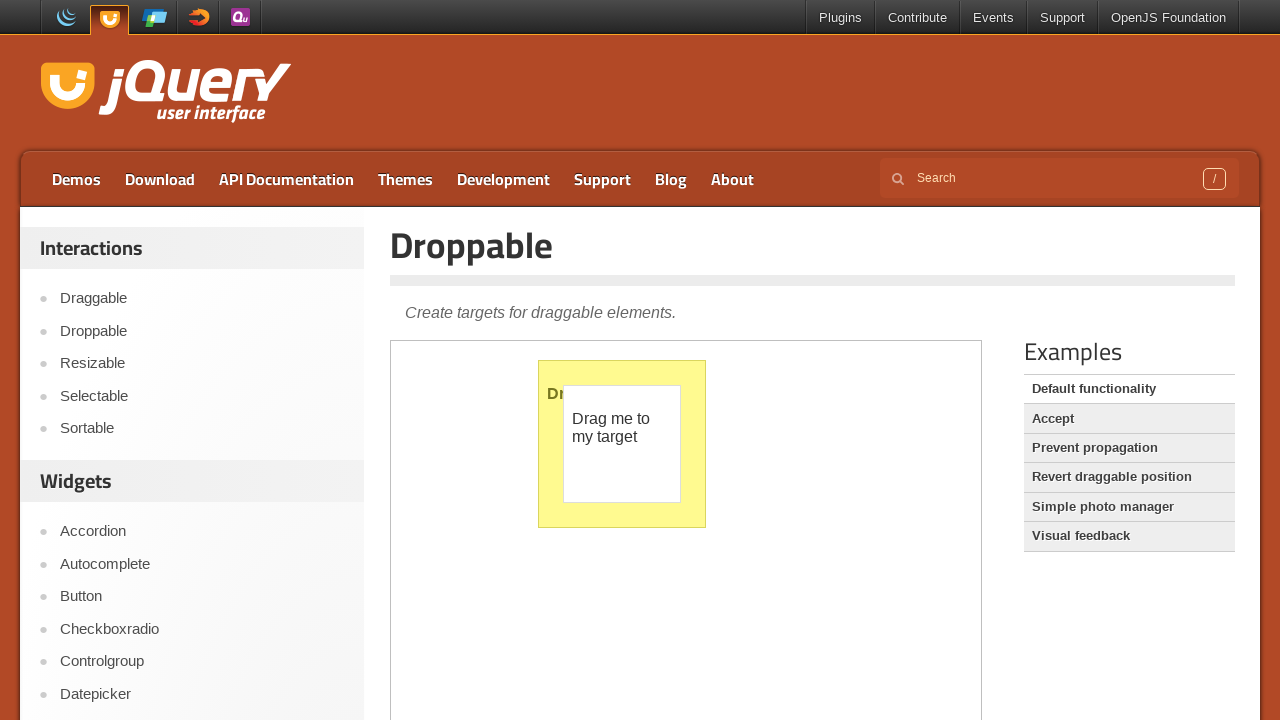

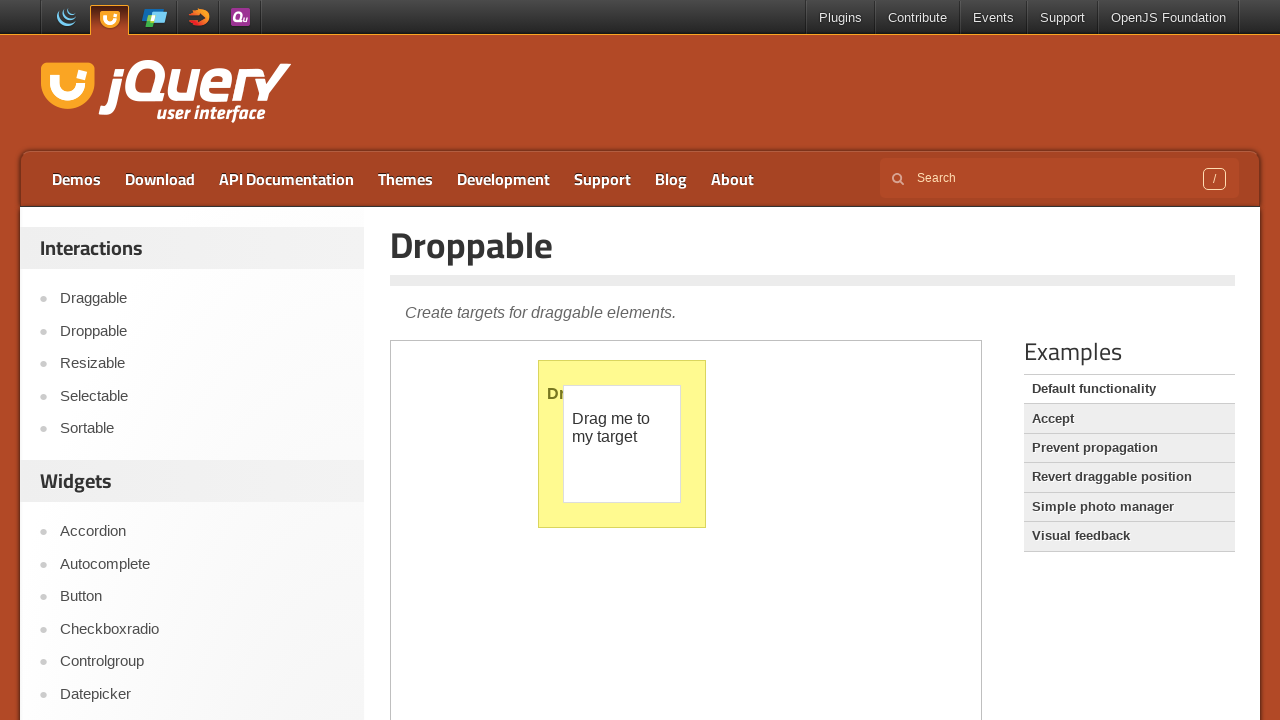